Tests form filling on a demo automation practice site by entering an email on the landing page, clicking to enter, and then filling in a first name field on the subsequent page.

Starting URL: https://demo.automationtesting.in/

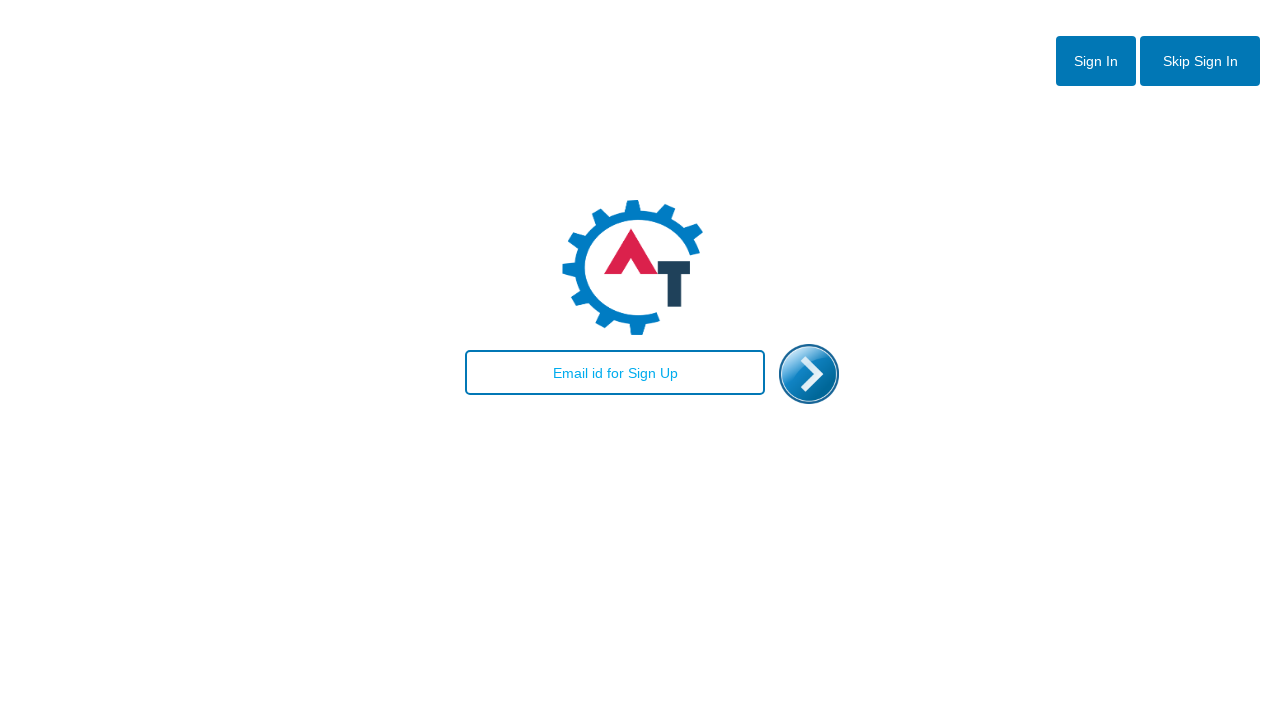

Filled email field with 'testuser7834@example.com' on #email
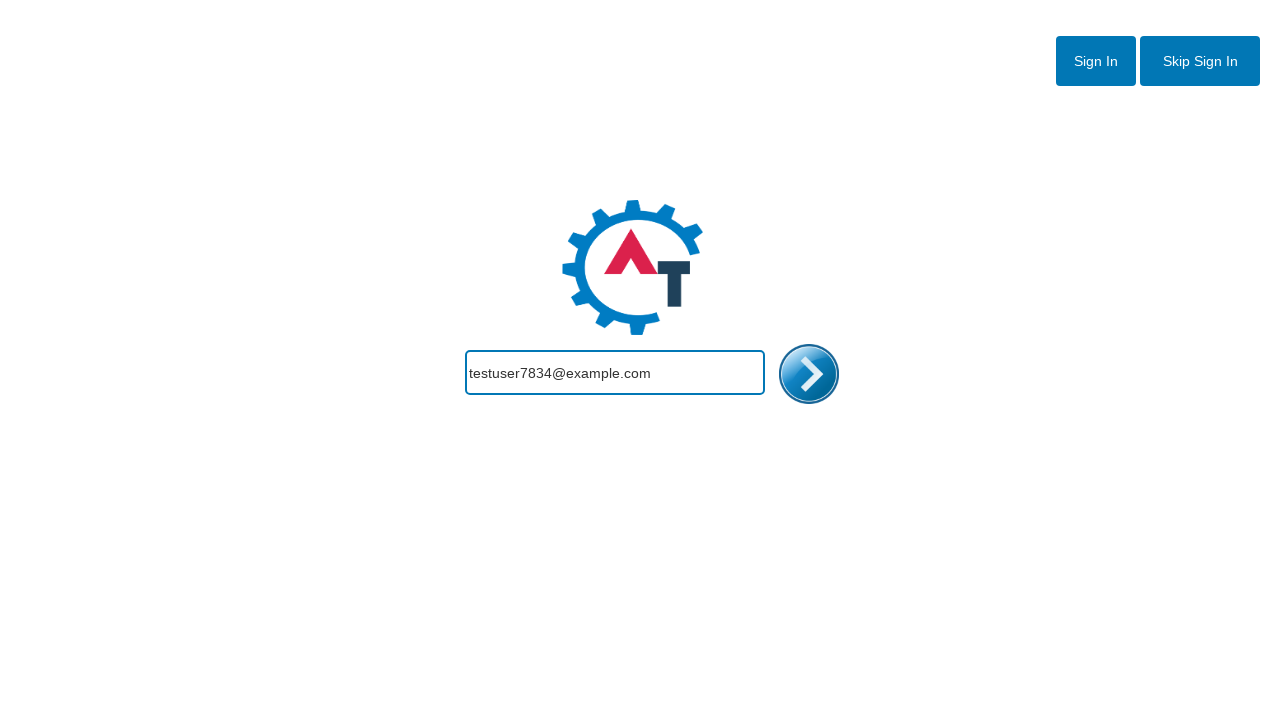

Clicked enter button to proceed to next page at (809, 374) on #enterimg
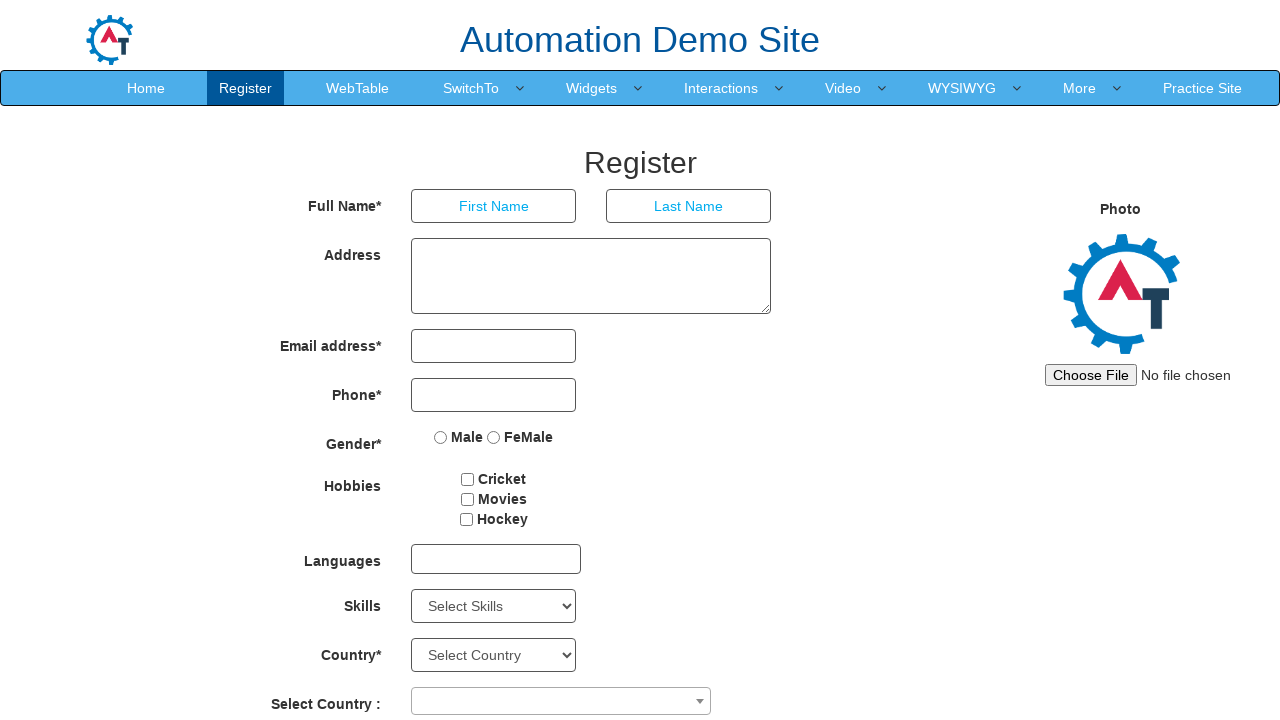

First name field loaded on subsequent page
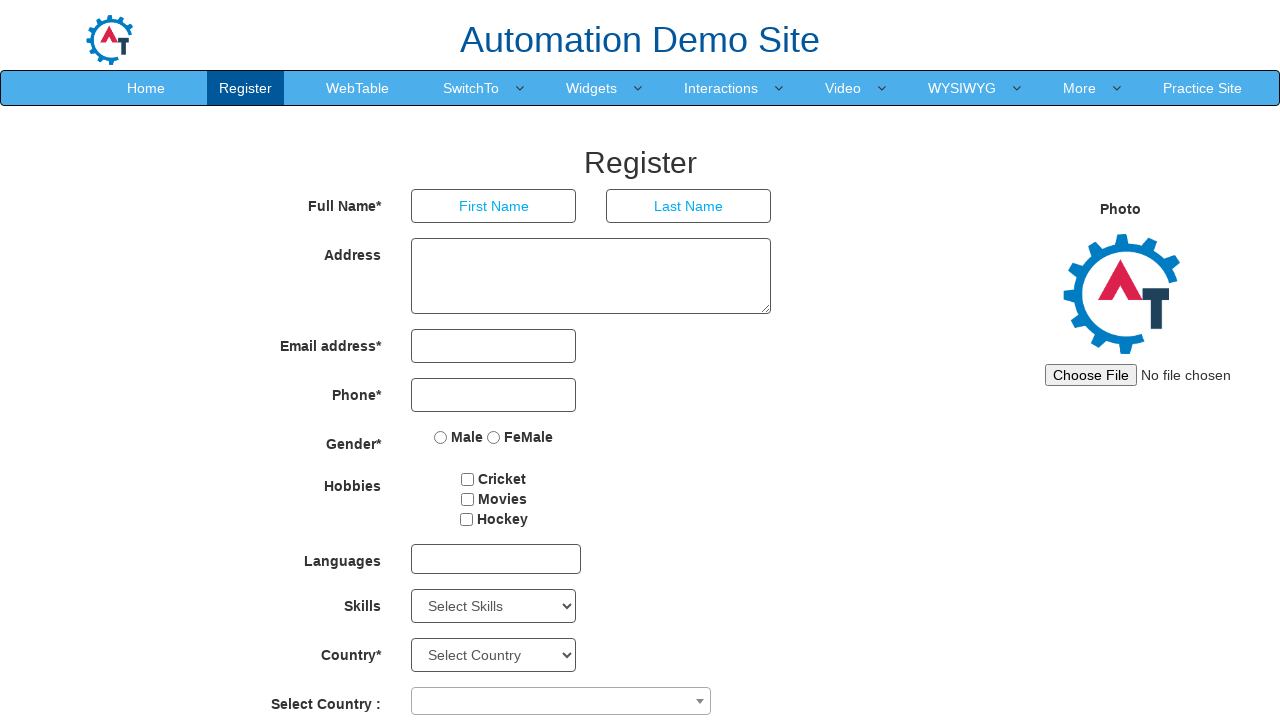

Filled first name field with 'Michael Thompson' on input[placeholder='First Name']
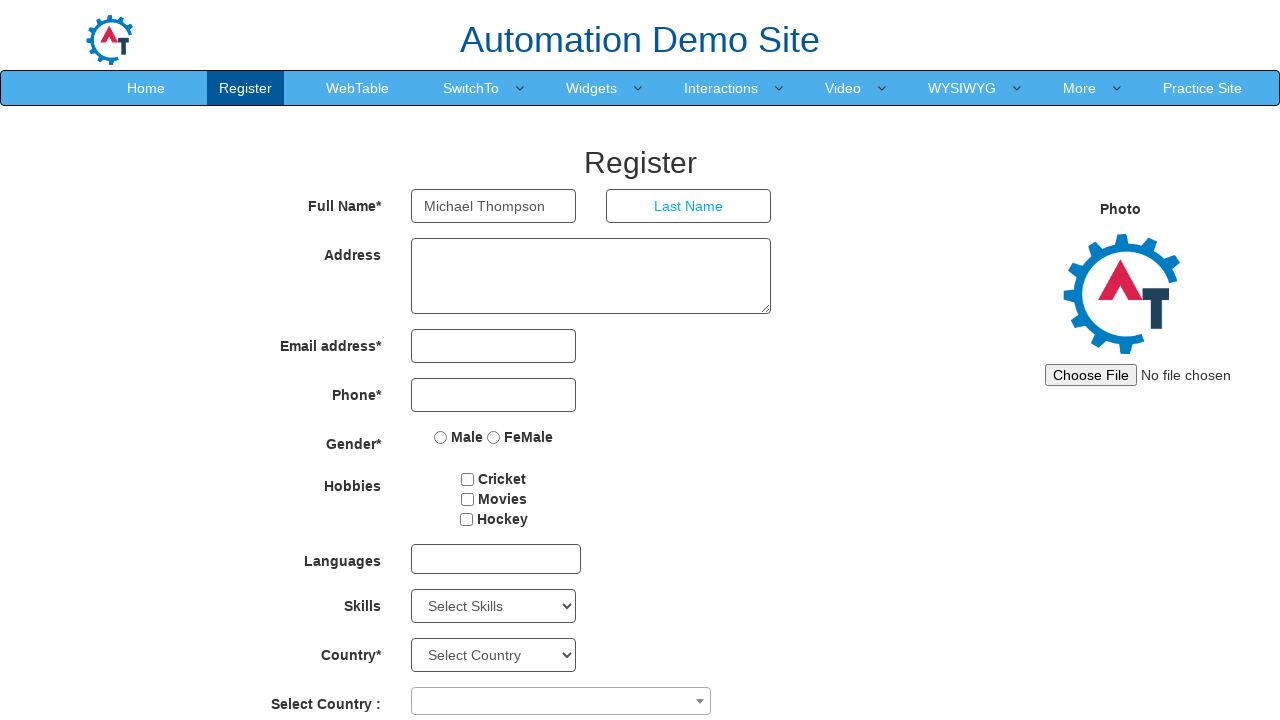

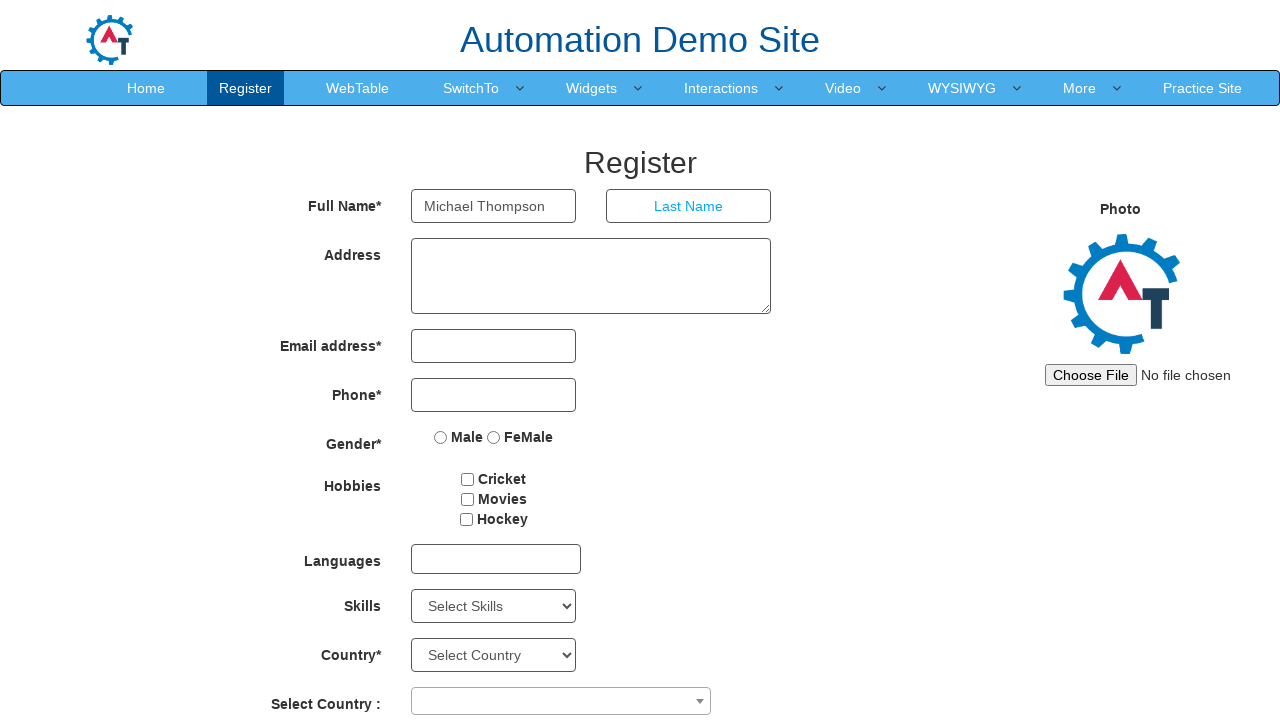